Navigates to the Selenium Practice grocery store page and clicks the increment button to add broccoli to cart

Starting URL: https://rahulshettyacademy.com/seleniumPractise/#/

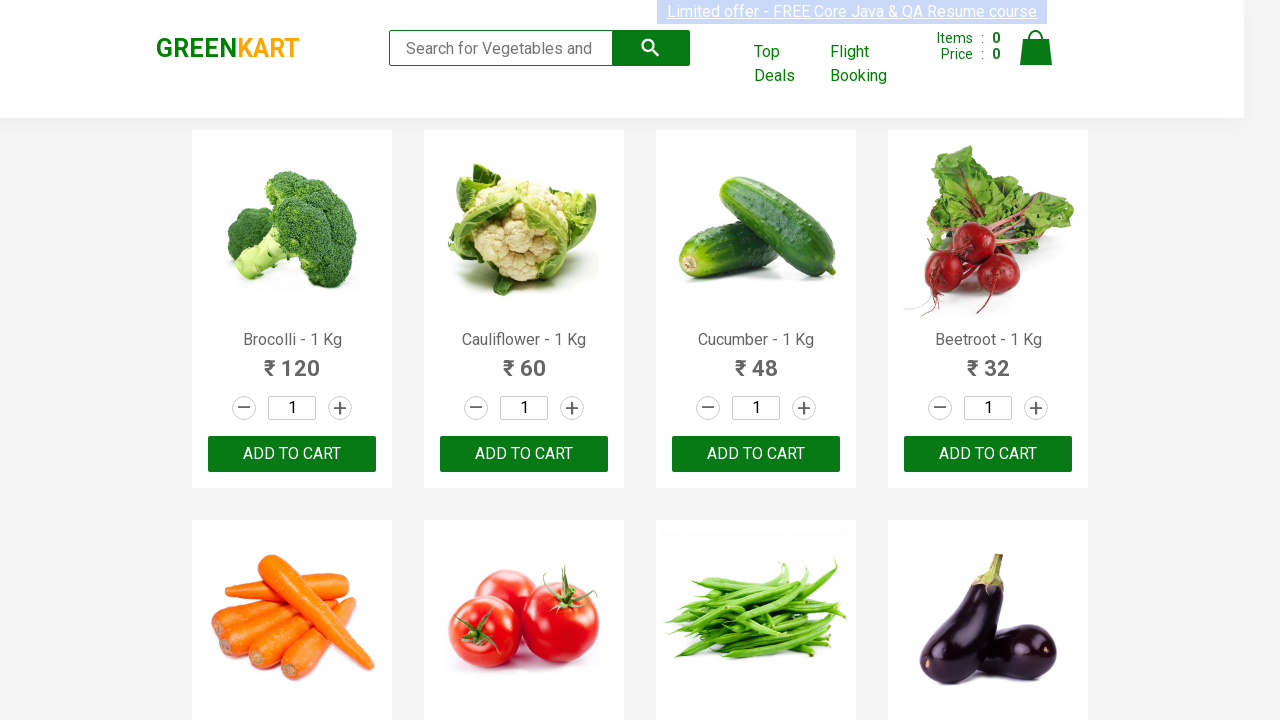

Navigated to Selenium Practice grocery store page
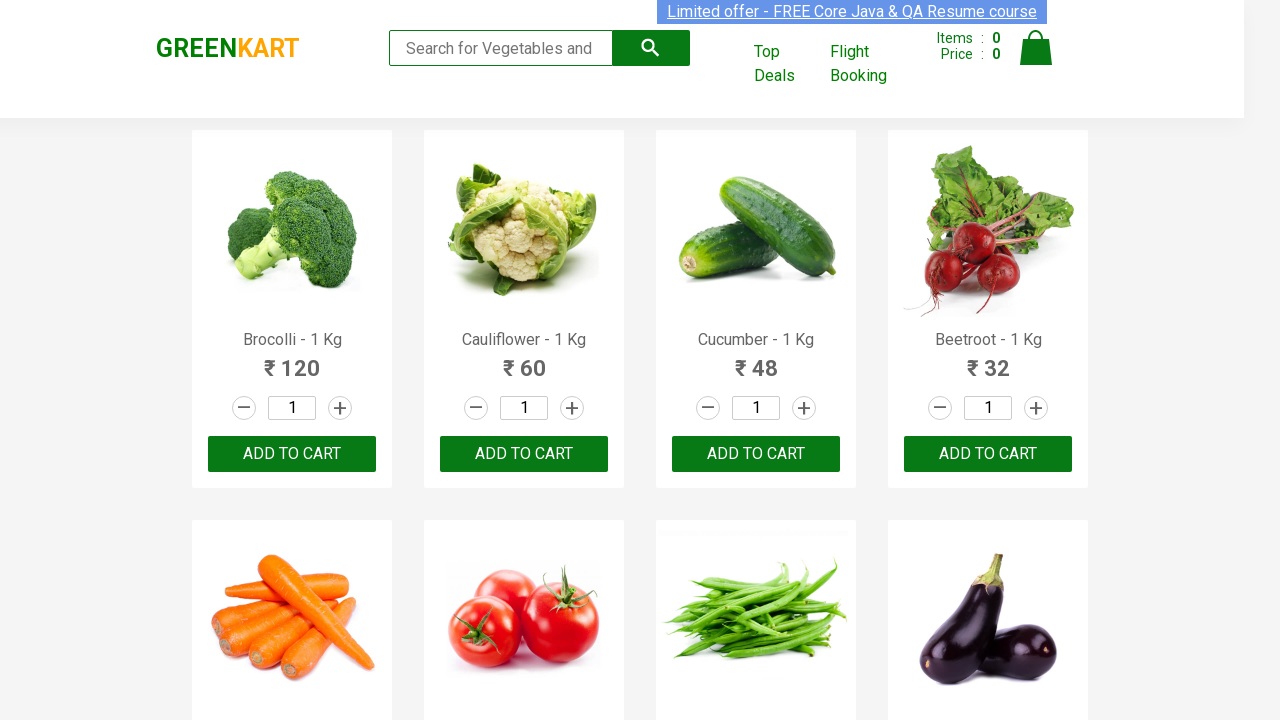

Clicked increment button to add broccoli to cart (first time) at (572, 408) on div.product:nth-of-type(2) a.increment
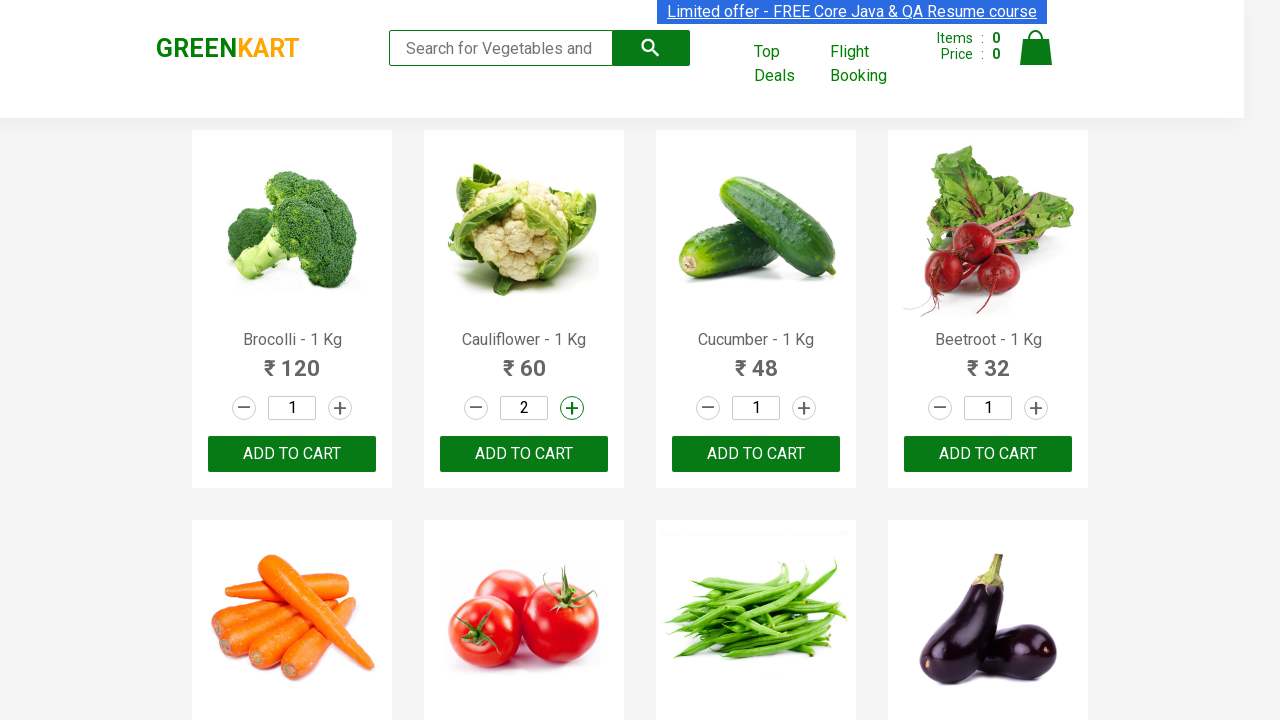

Clicked increment button to add broccoli to cart (second time) at (572, 408) on div.product:nth-of-type(2) a.increment
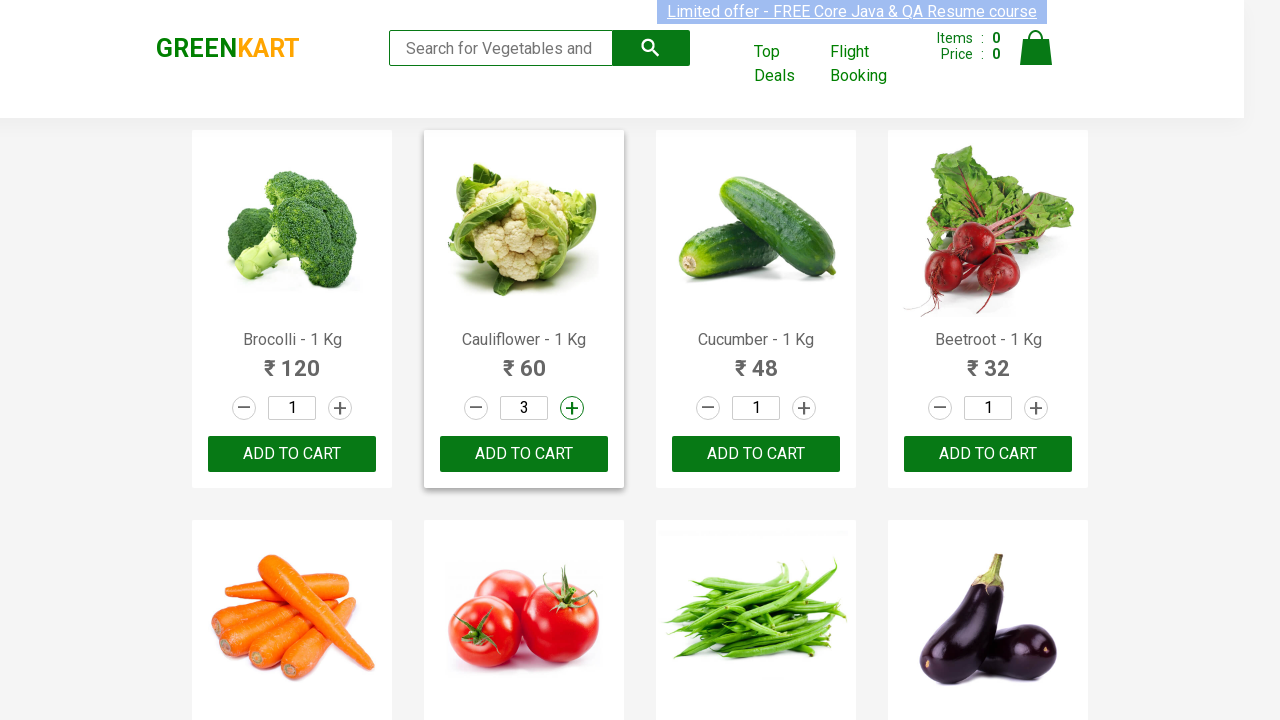

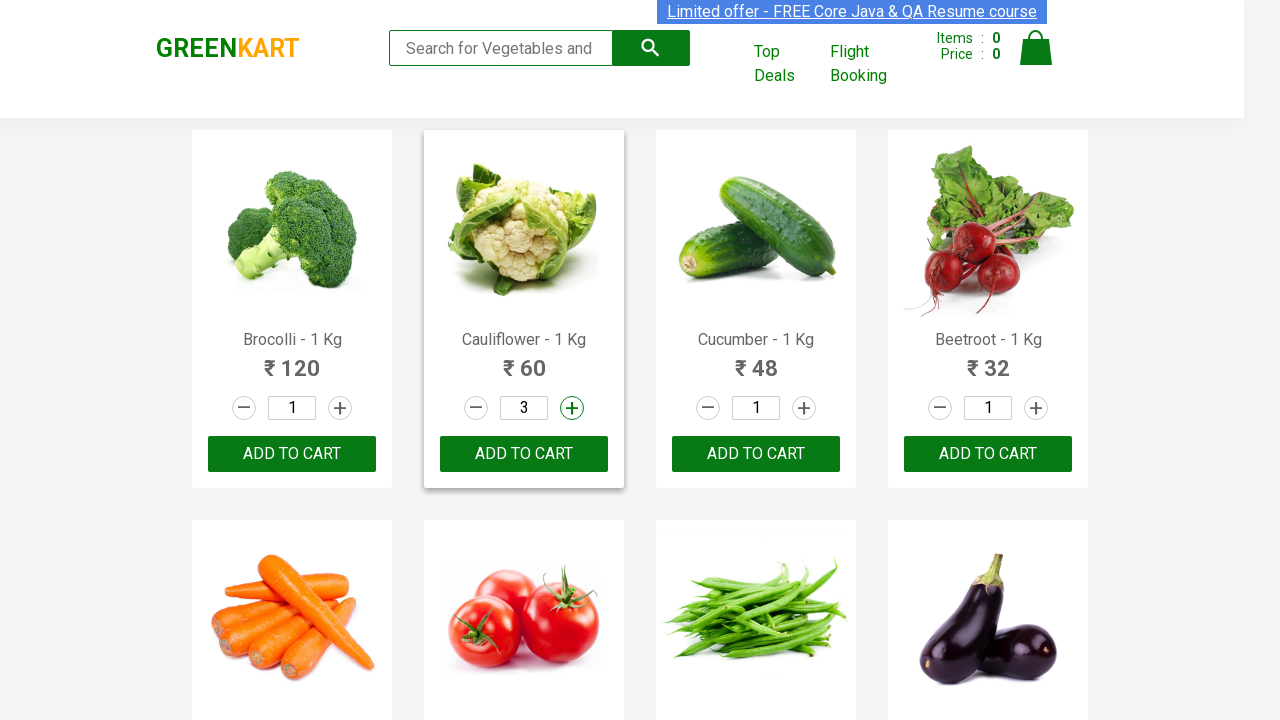